Searches PyPI for a package term and opens the top 5 search results in new browser tabs

Starting URL: https://pypi.org/search/?q=requests

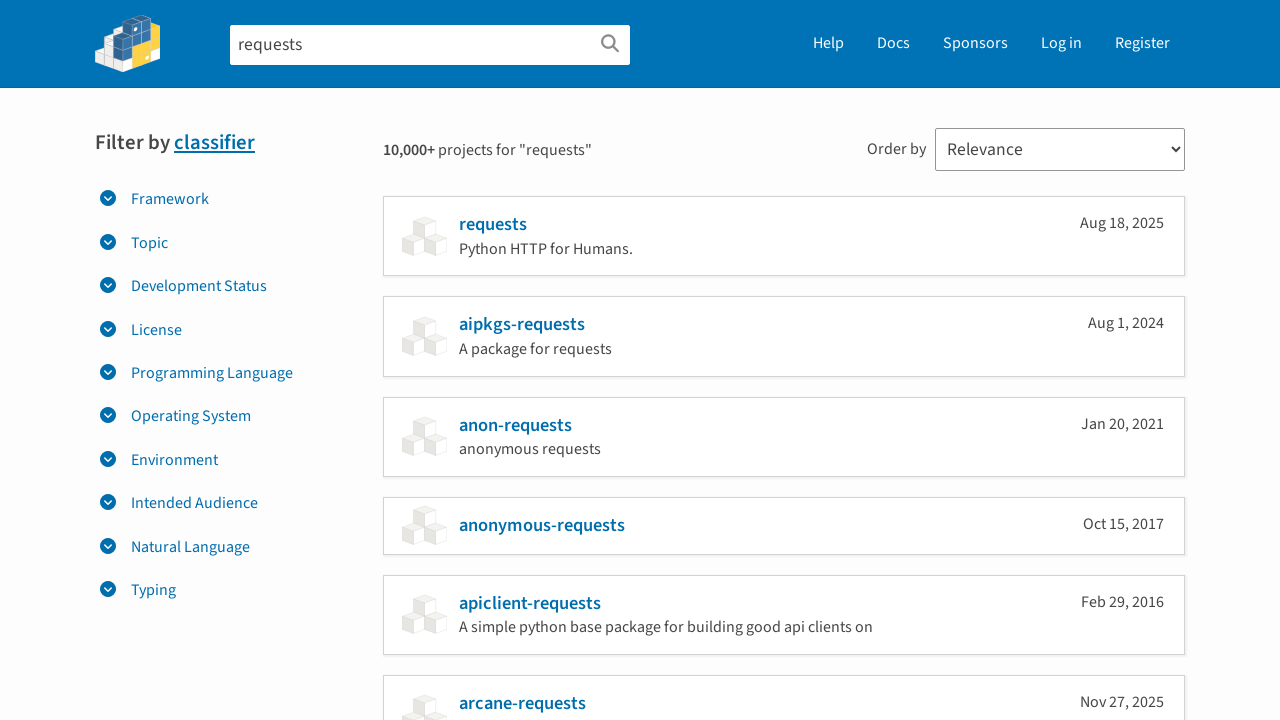

Search results loaded on PyPI
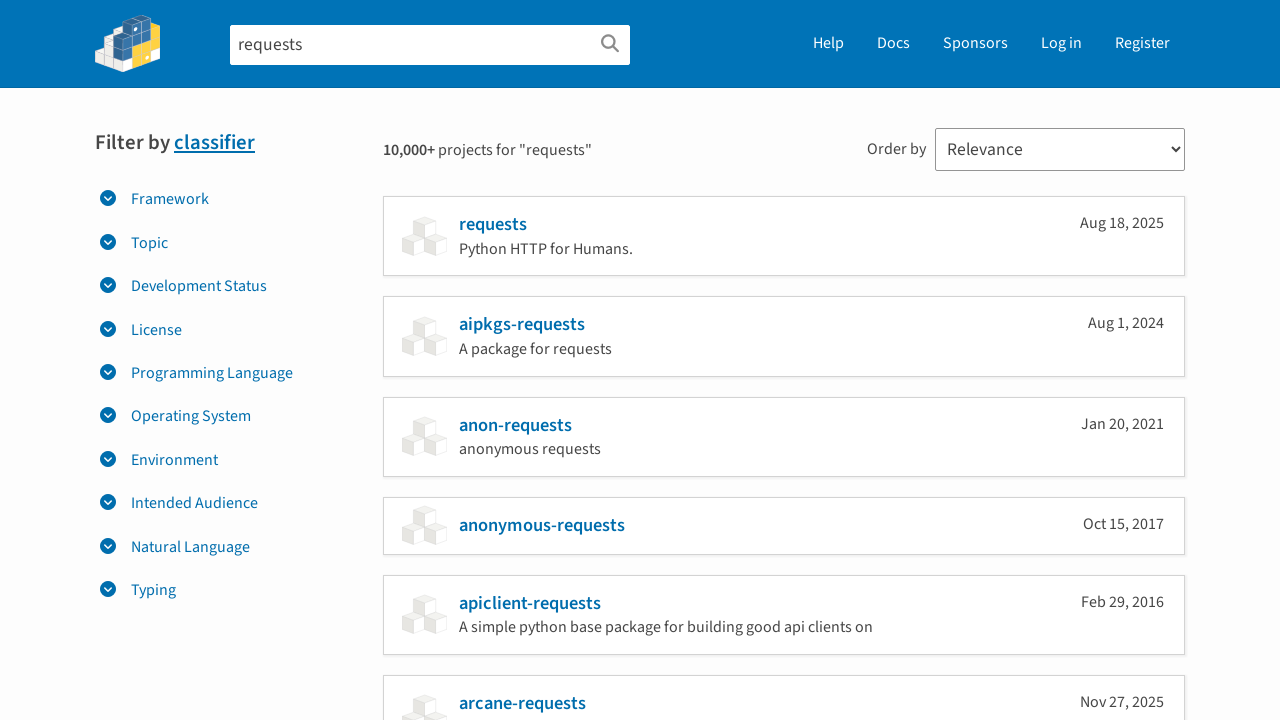

Retrieved top 5 package search result links
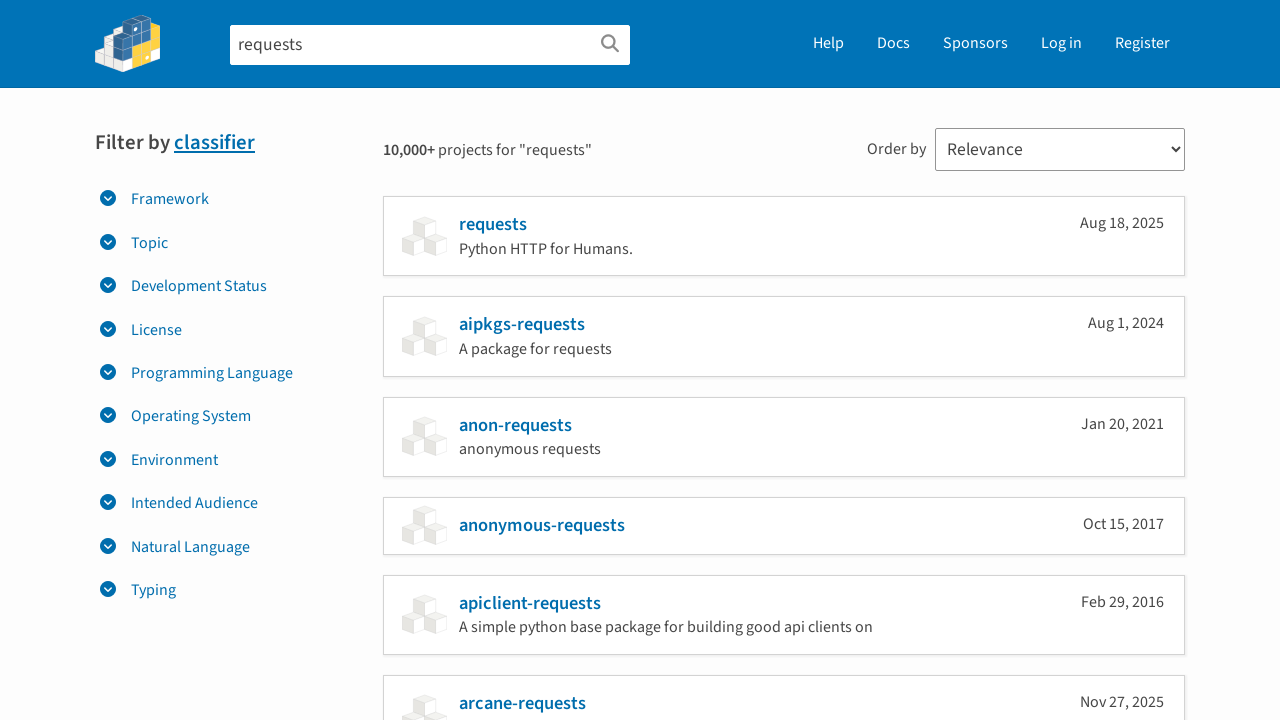

Extracted href attributes from top 5 package results
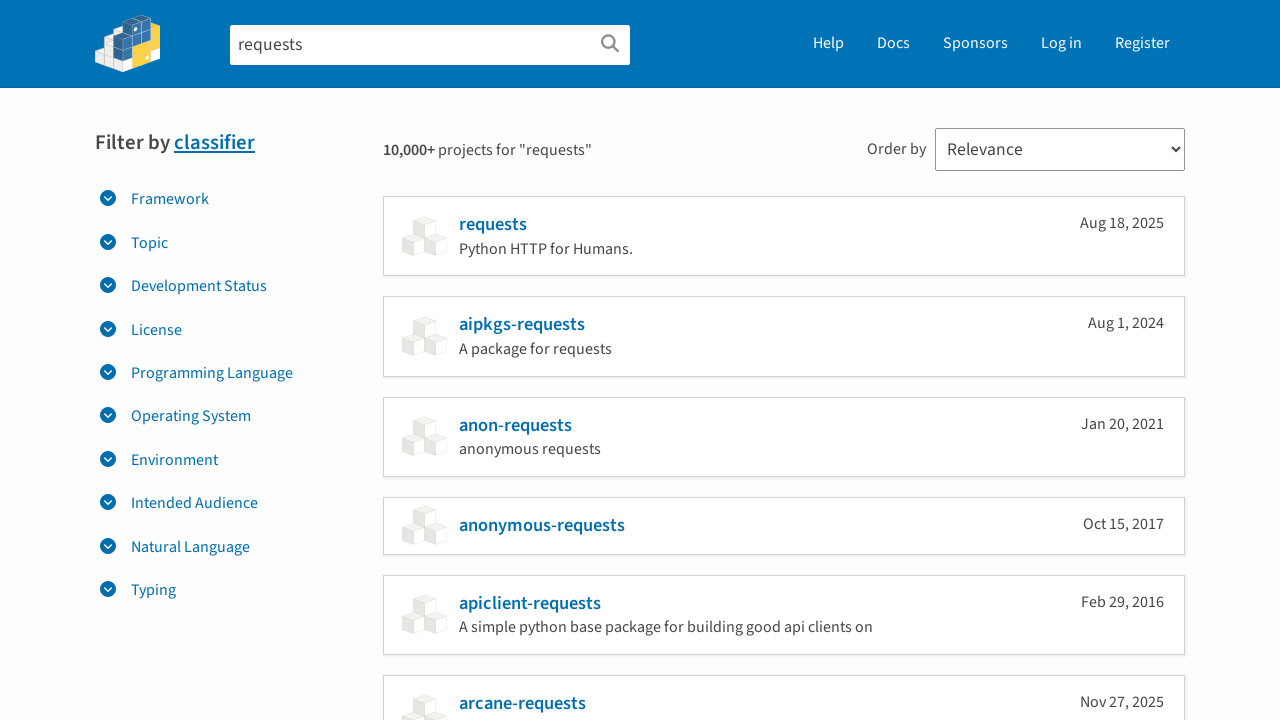

Opened new browser tab
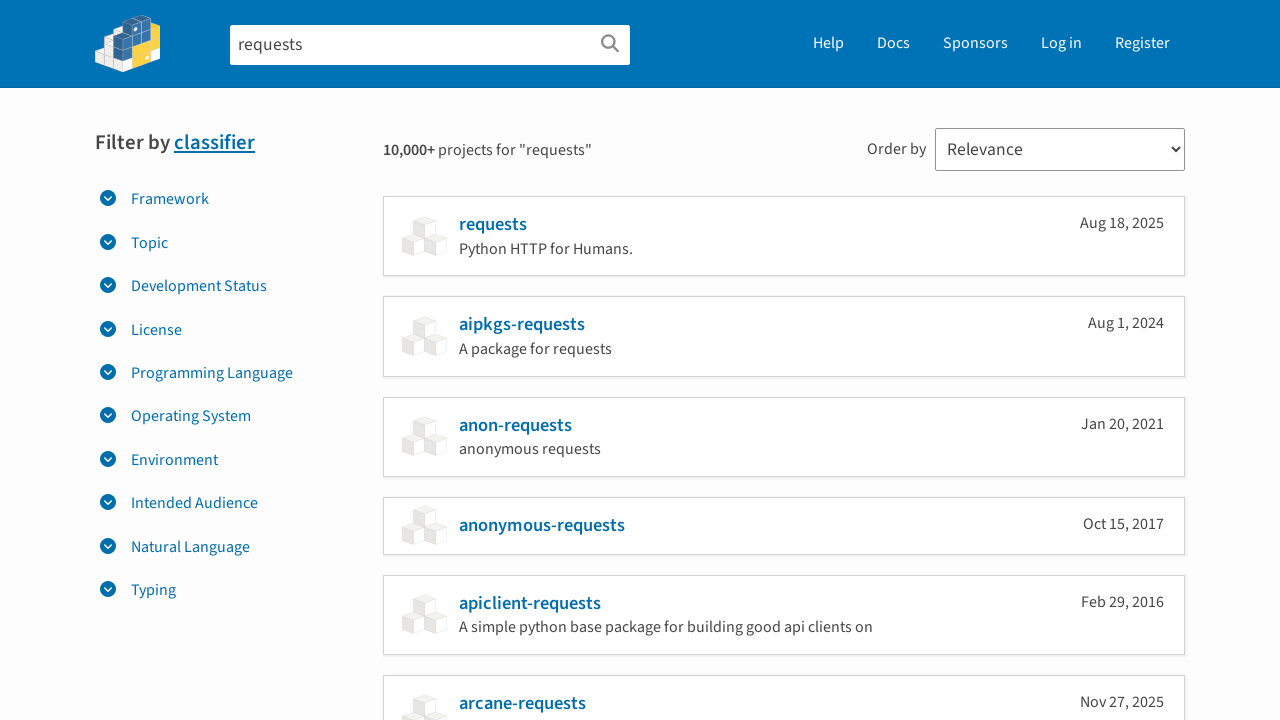

Navigated to package page: https://pypi.org/project/requests/
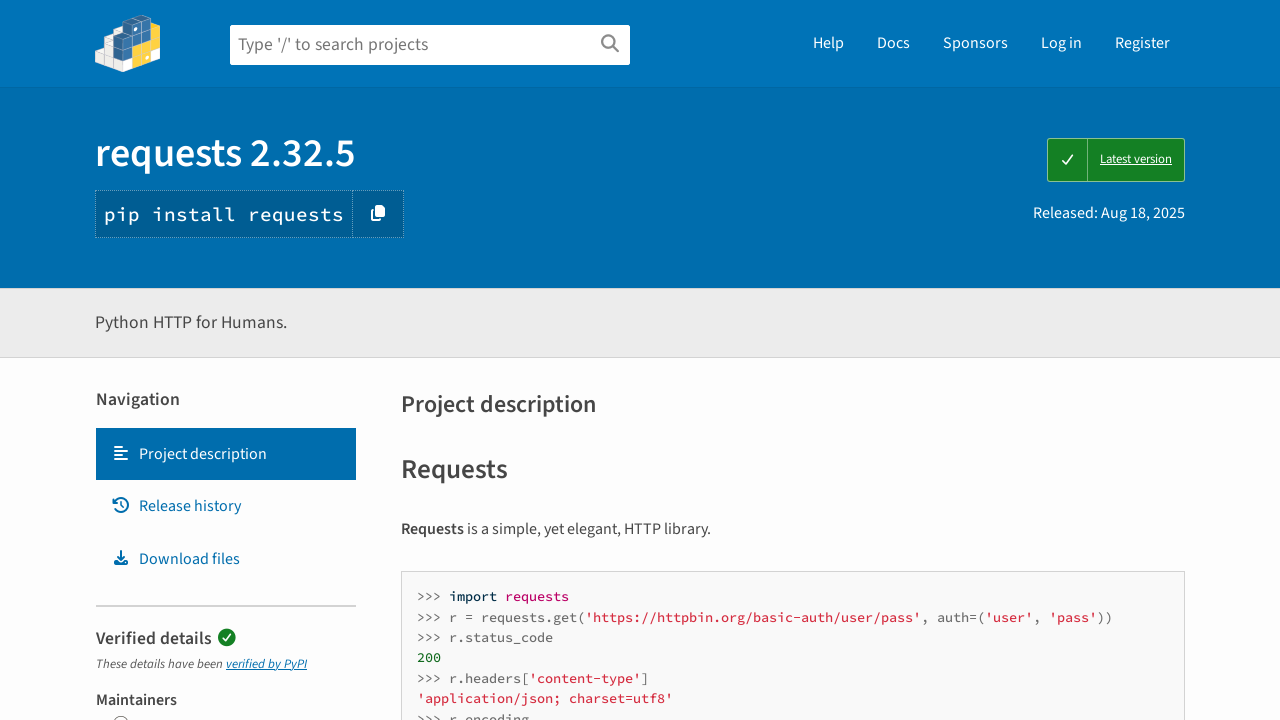

Opened new browser tab
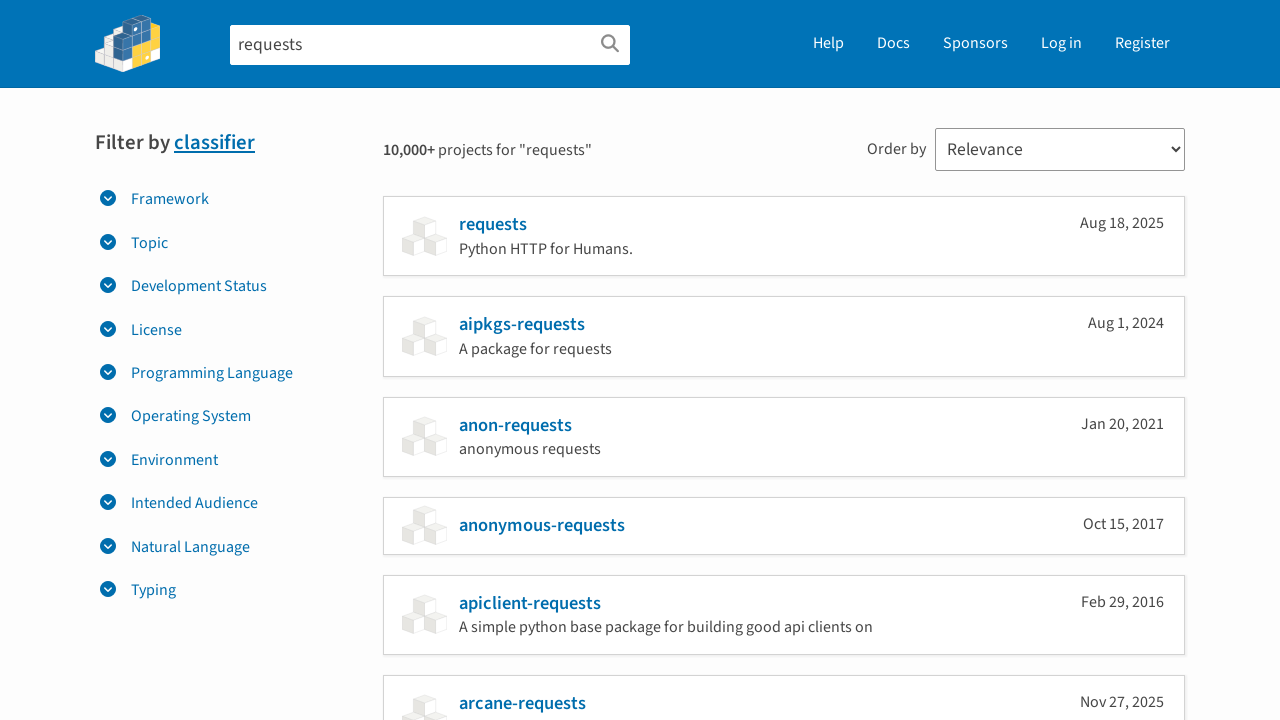

Navigated to package page: https://pypi.org/project/aipkgs-requests/
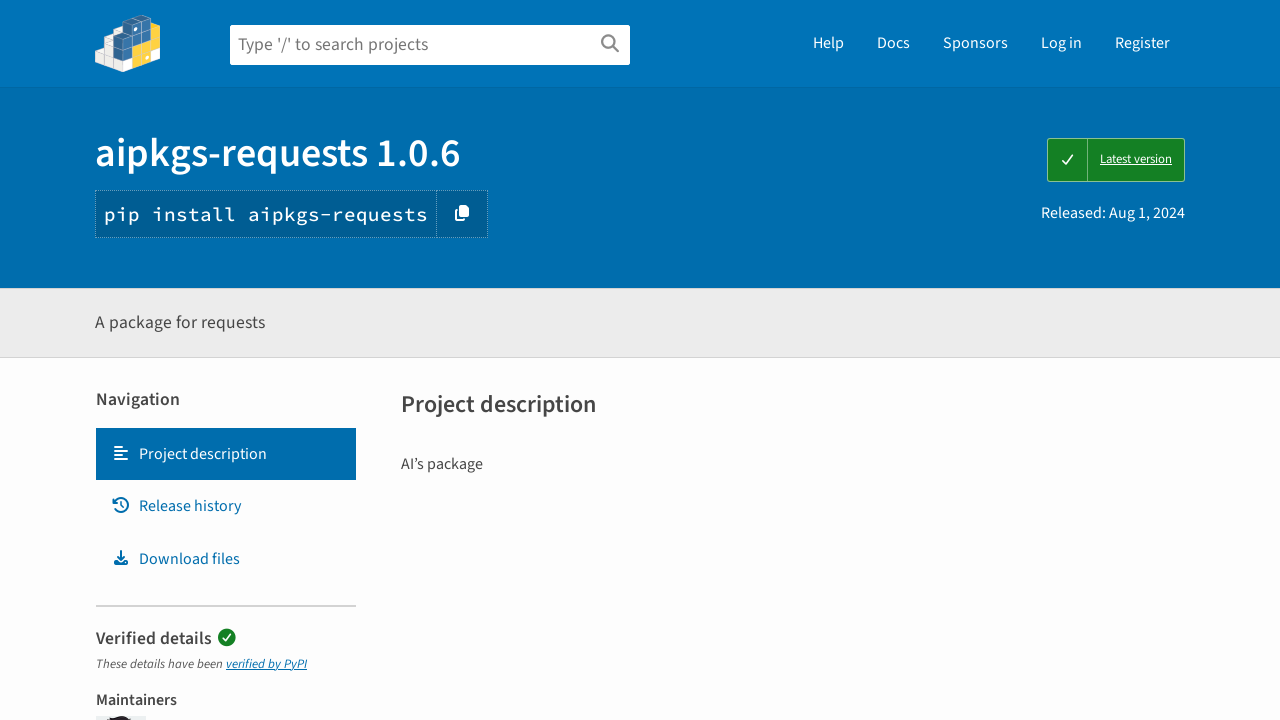

Opened new browser tab
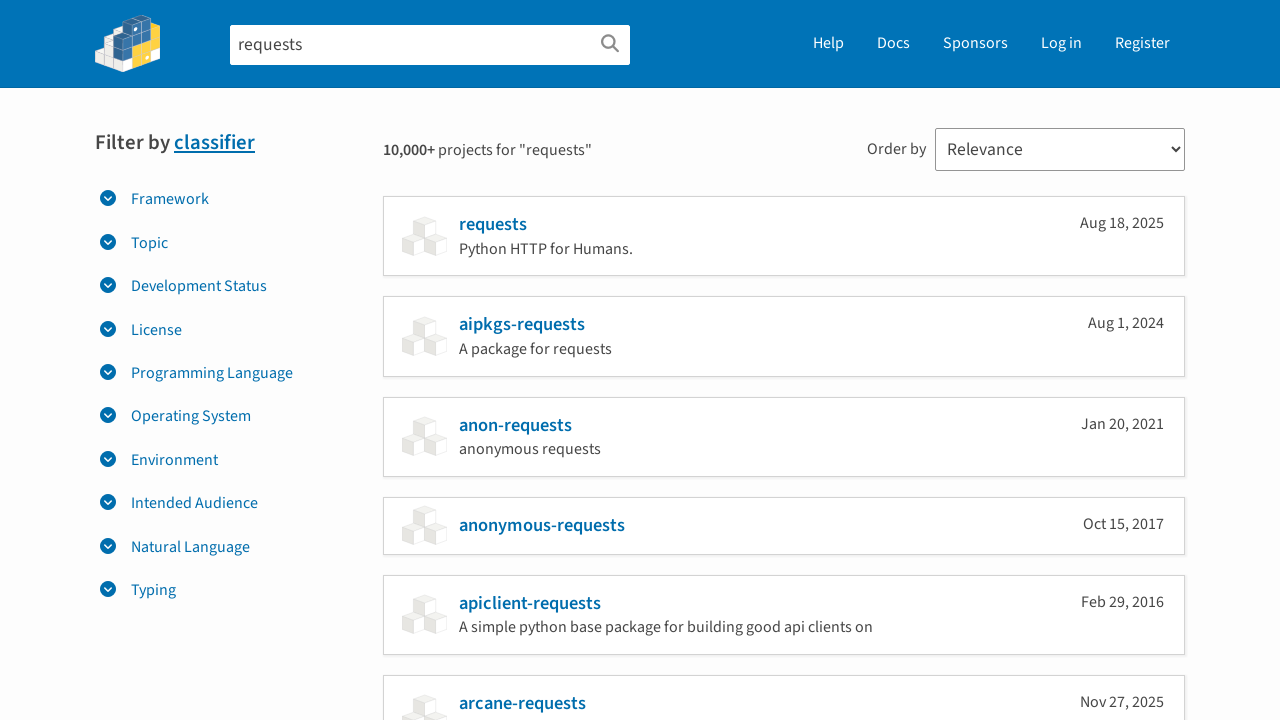

Navigated to package page: https://pypi.org/project/anon-requests/
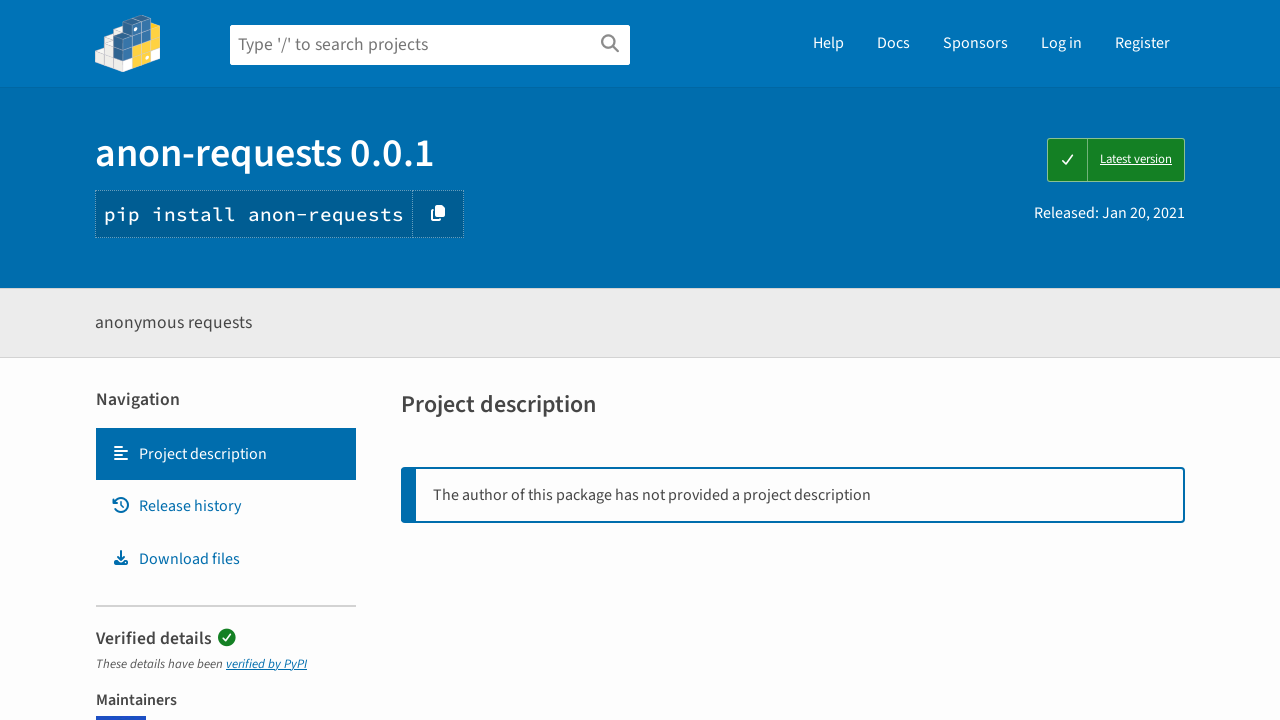

Opened new browser tab
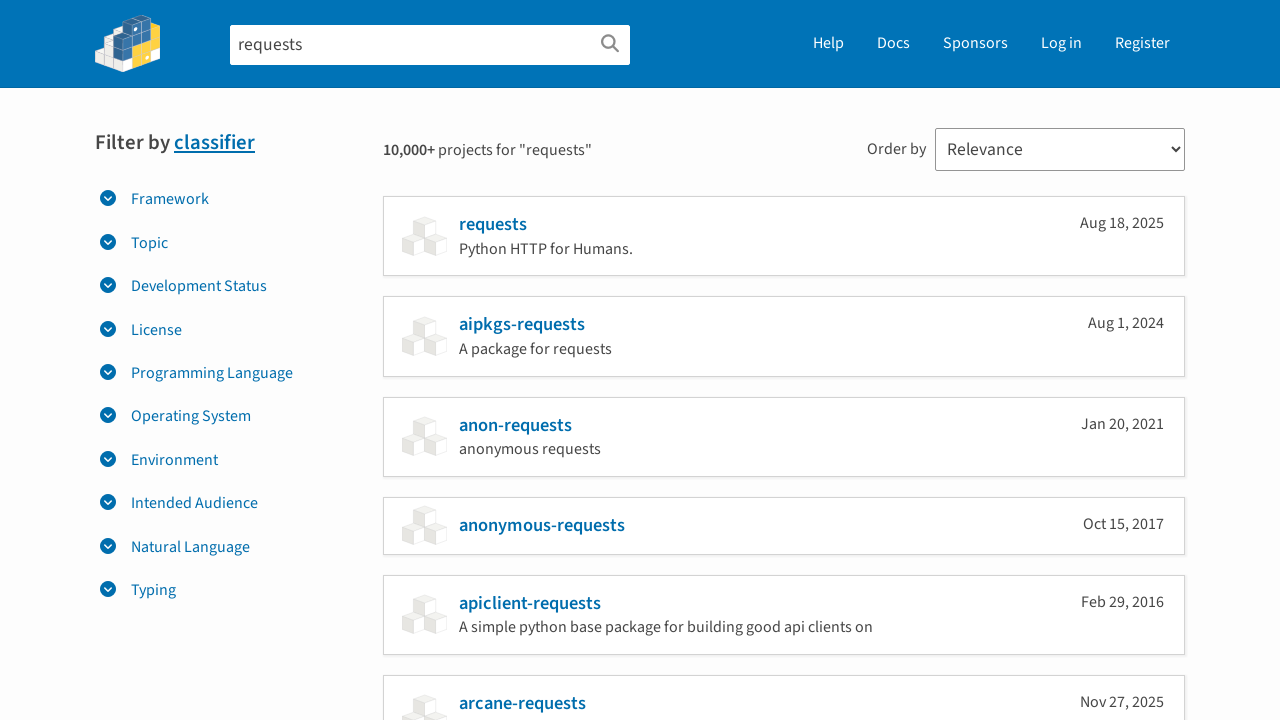

Navigated to package page: https://pypi.org/project/anonymous-requests/
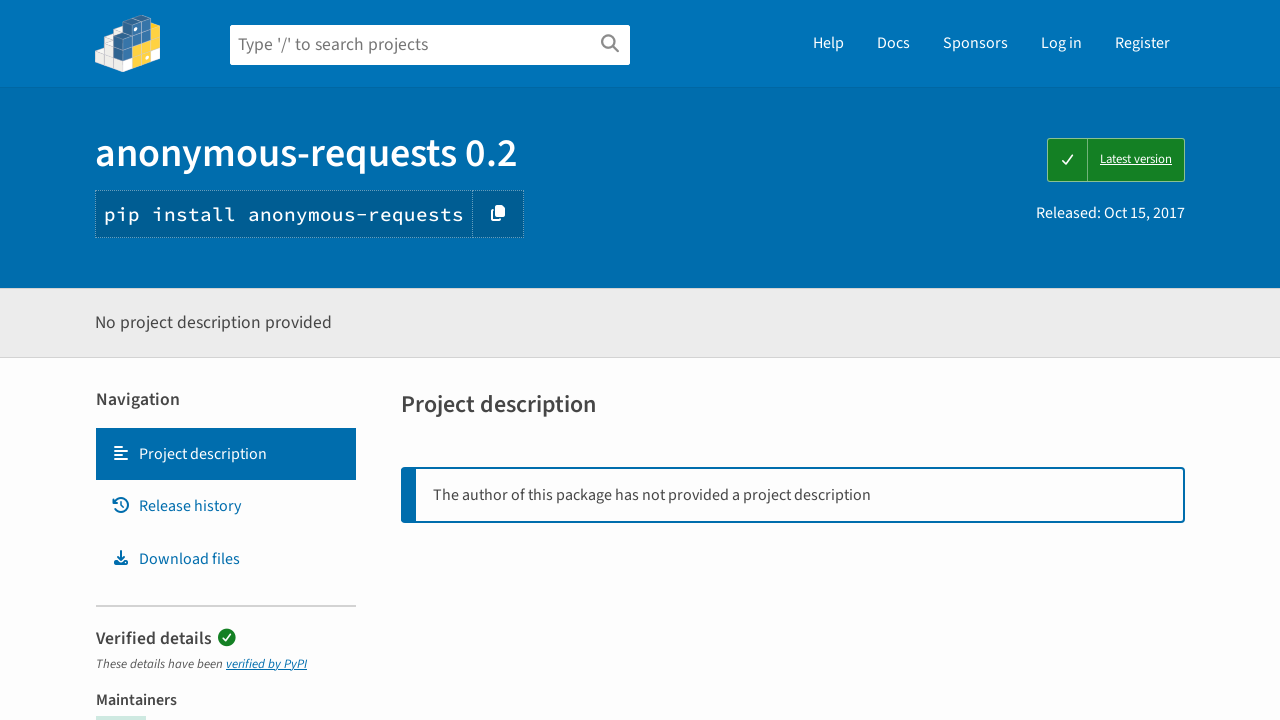

Opened new browser tab
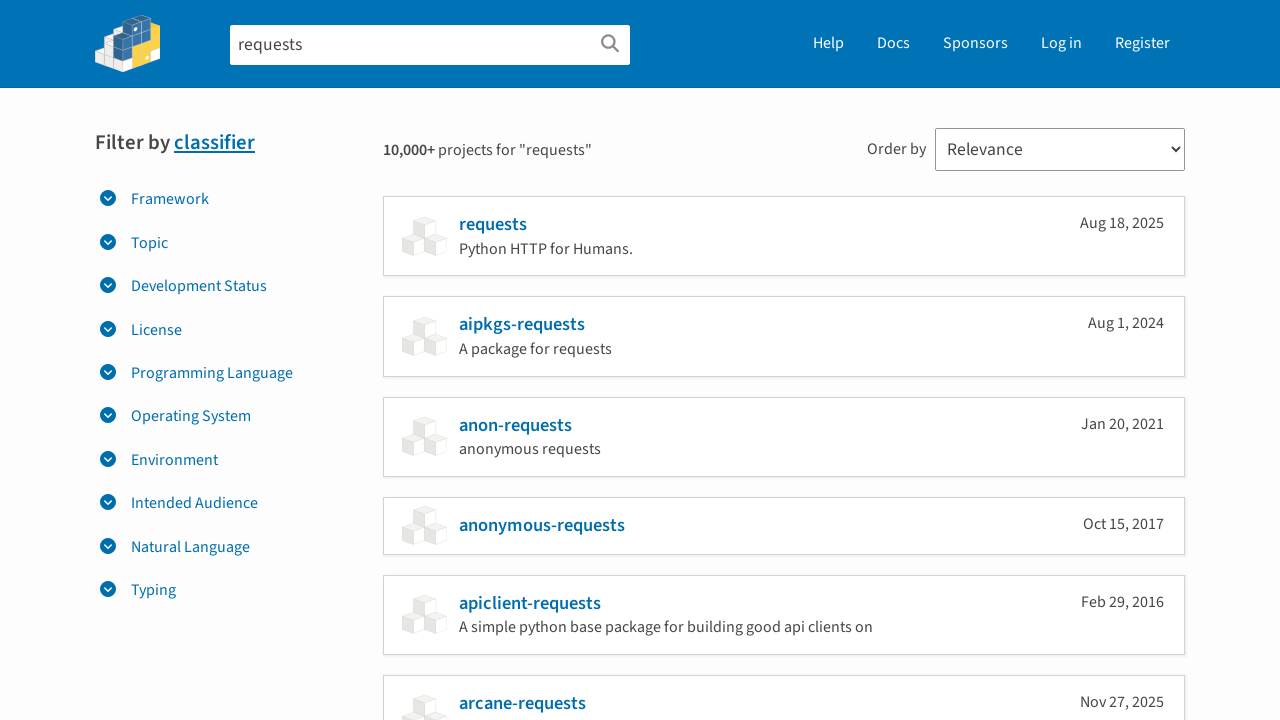

Navigated to package page: https://pypi.org/project/apiclient-requests/
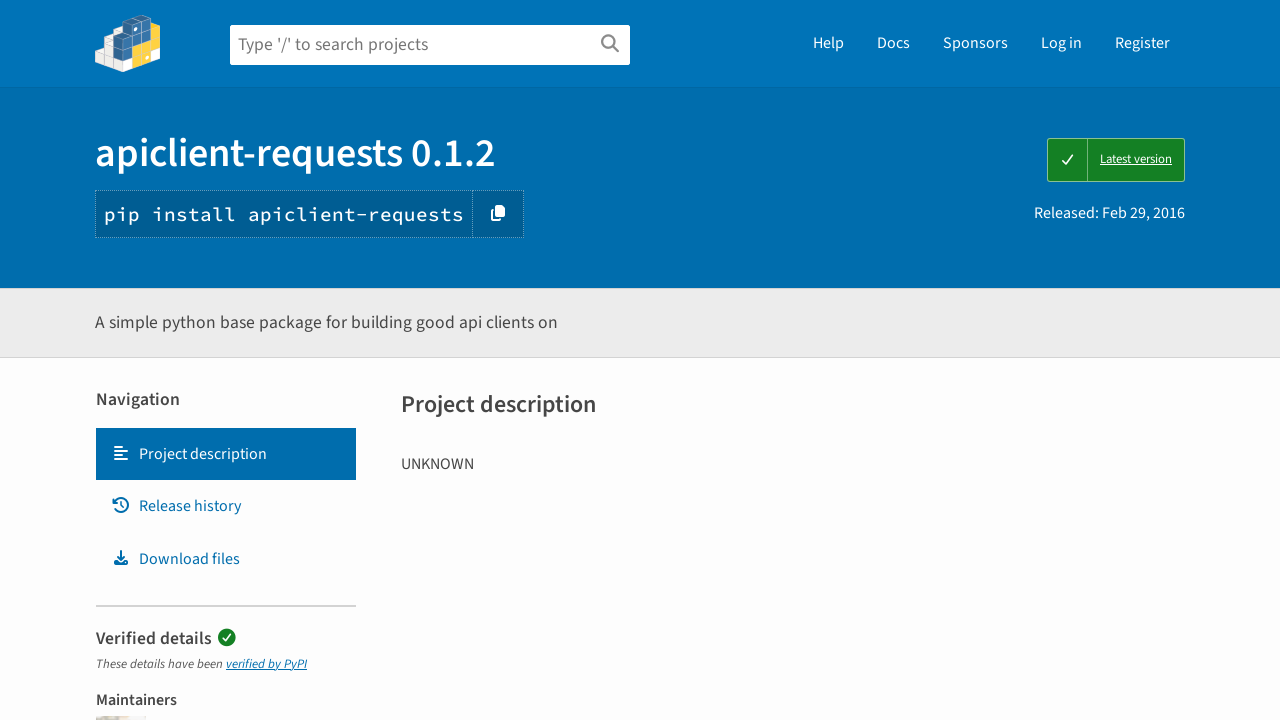

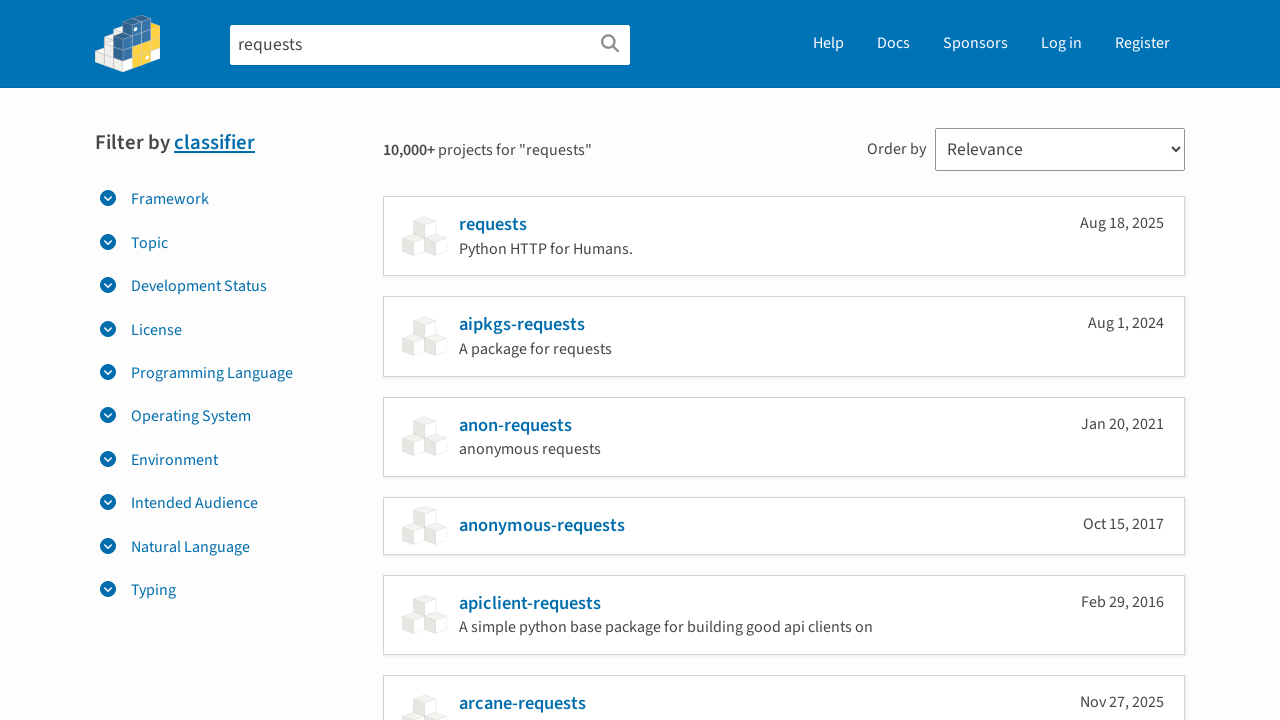